Tests accepting a JavaScript alert and verifying the success message

Starting URL: https://the-internet.herokuapp.com/javascript_alerts

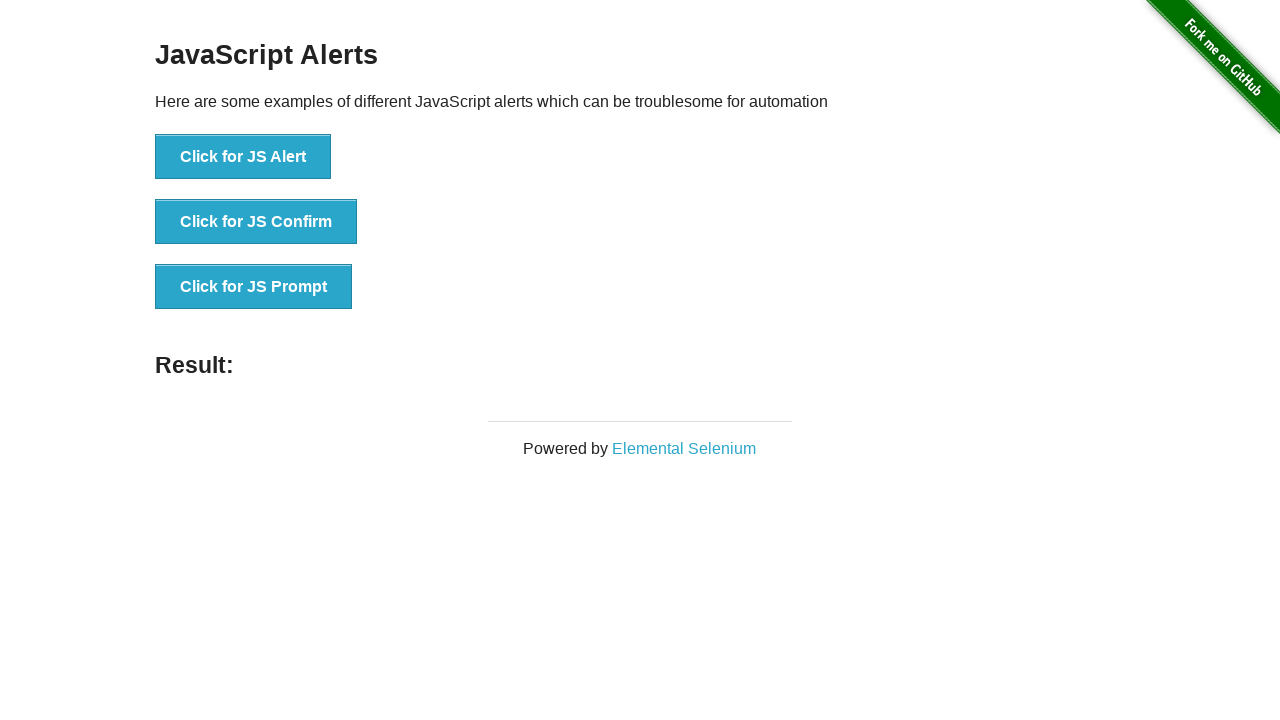

Clicked button to trigger JavaScript alert at (243, 157) on text='Click for JS Alert'
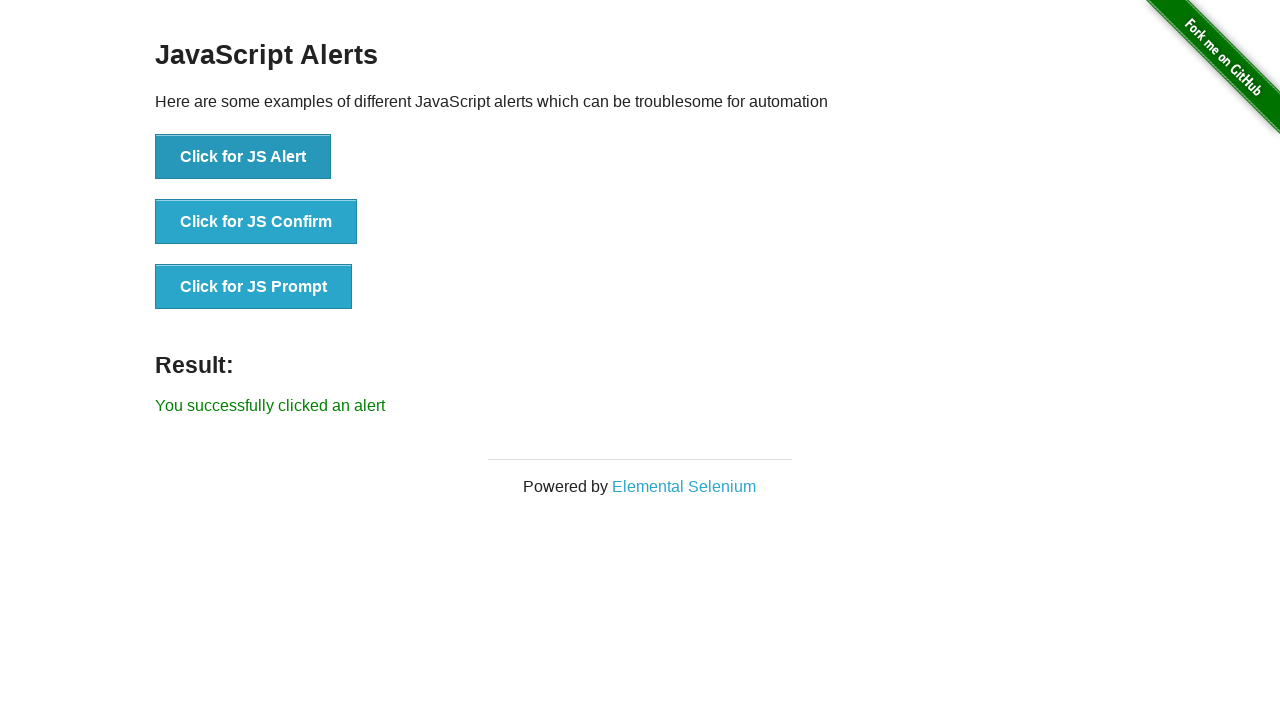

Set up dialog handler to accept alert
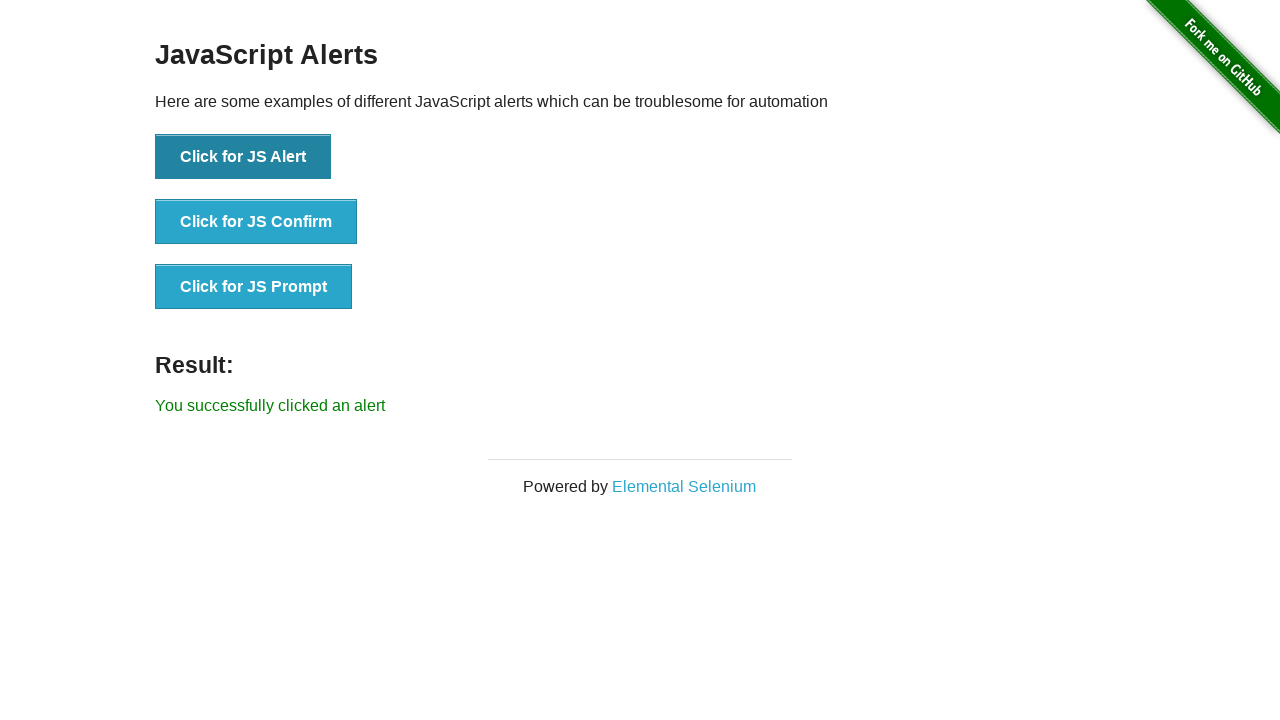

Success message appeared after accepting alert
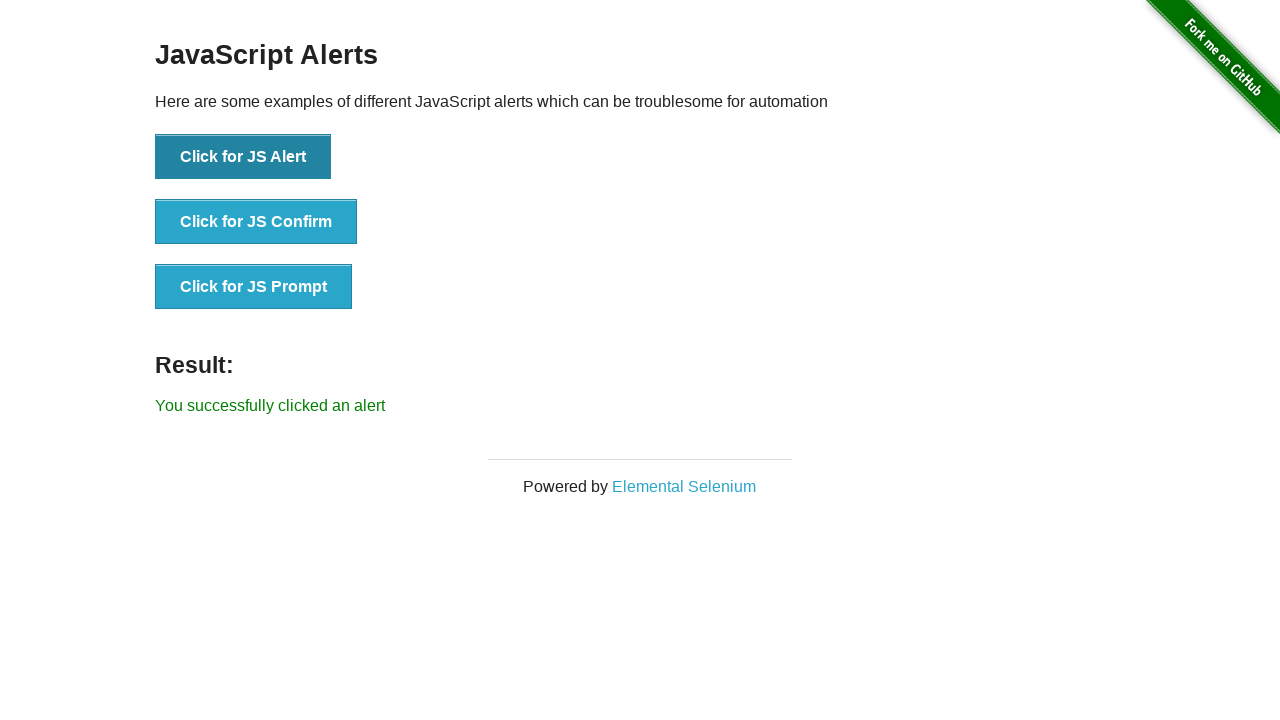

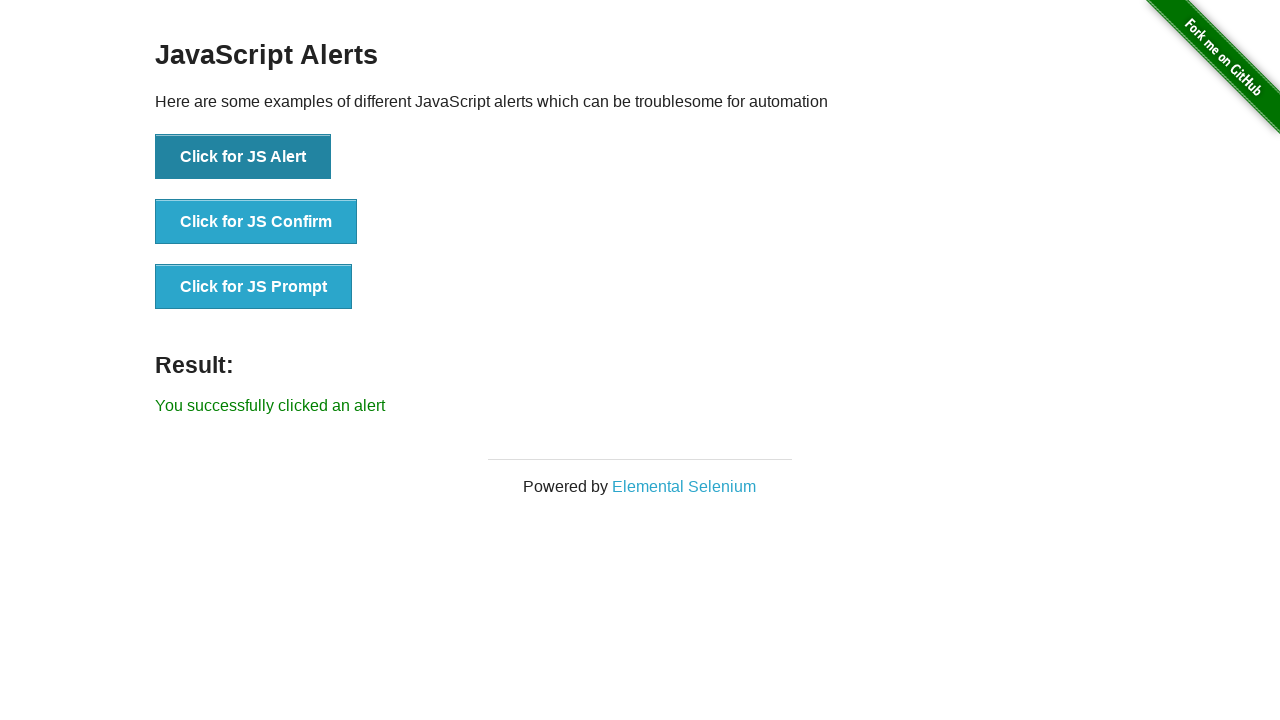